Navigates to the login page, clicks login with empty credentials, and verifies the error message and close button are present

Starting URL: https://the-internet.herokuapp.com/

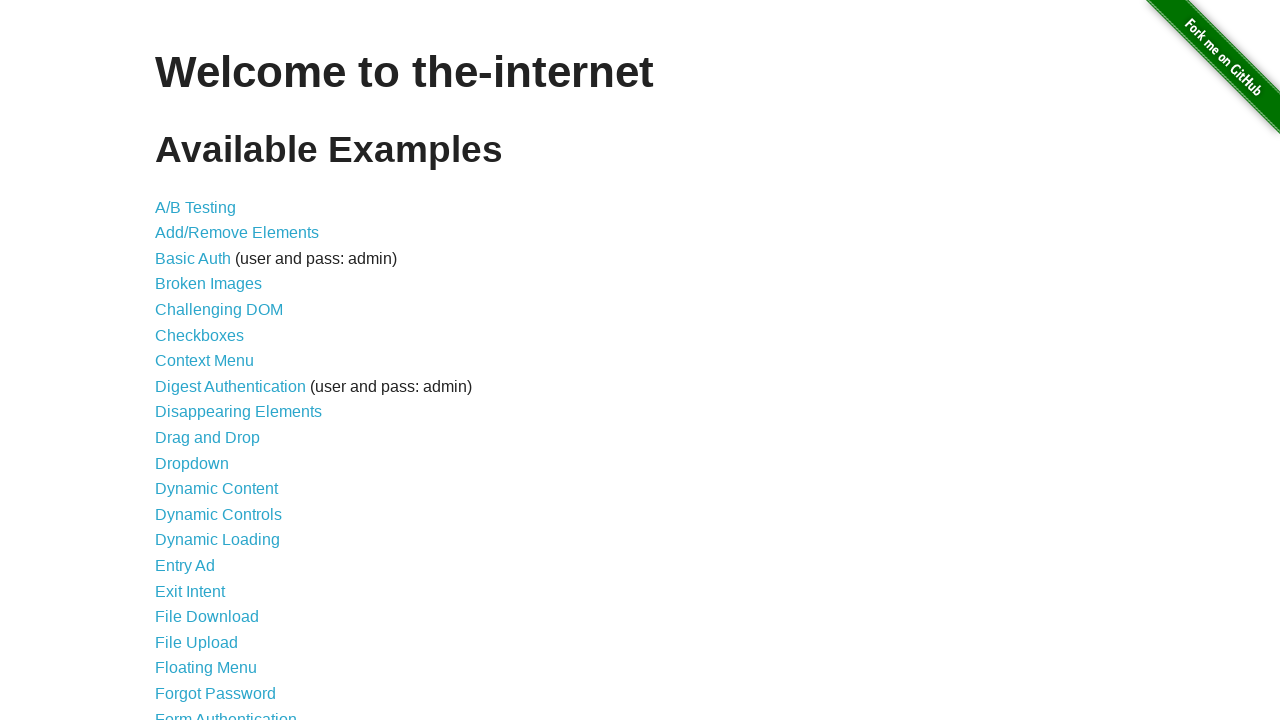

Clicked on login link at (226, 712) on a[href='/login']
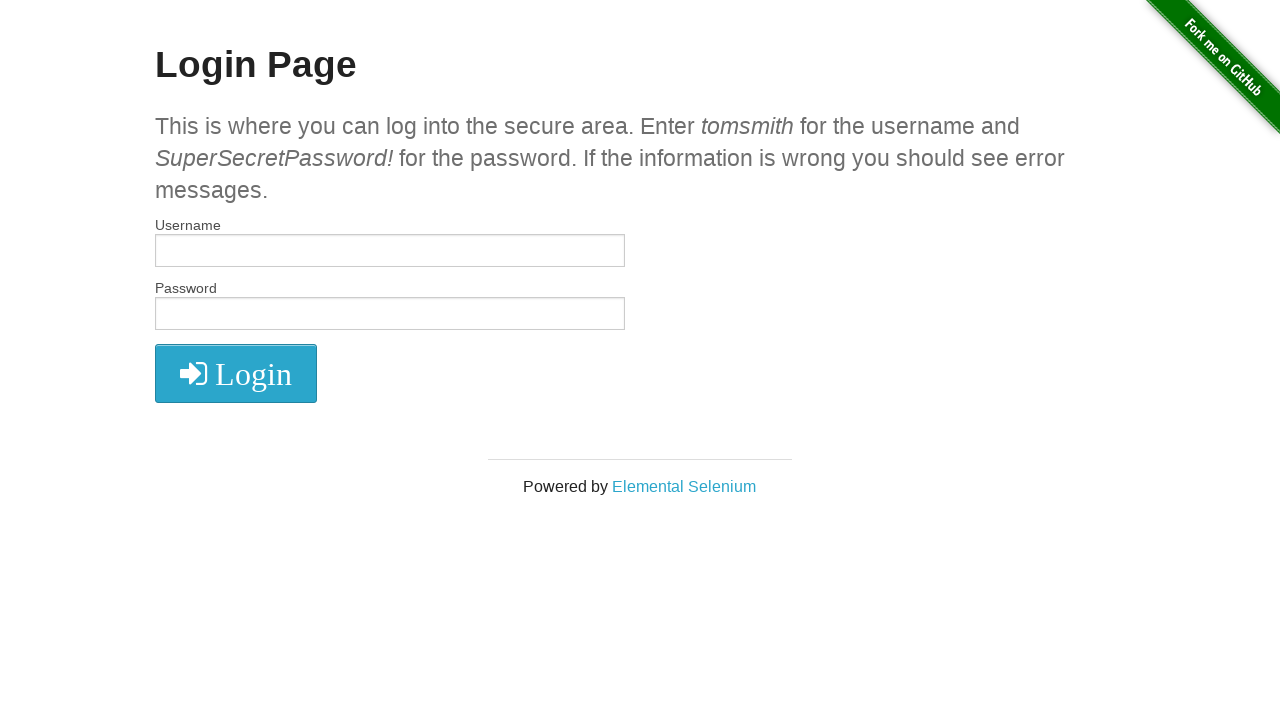

Clicked login button without entering credentials at (236, 374) on .fa.fa-2x.fa-sign-in
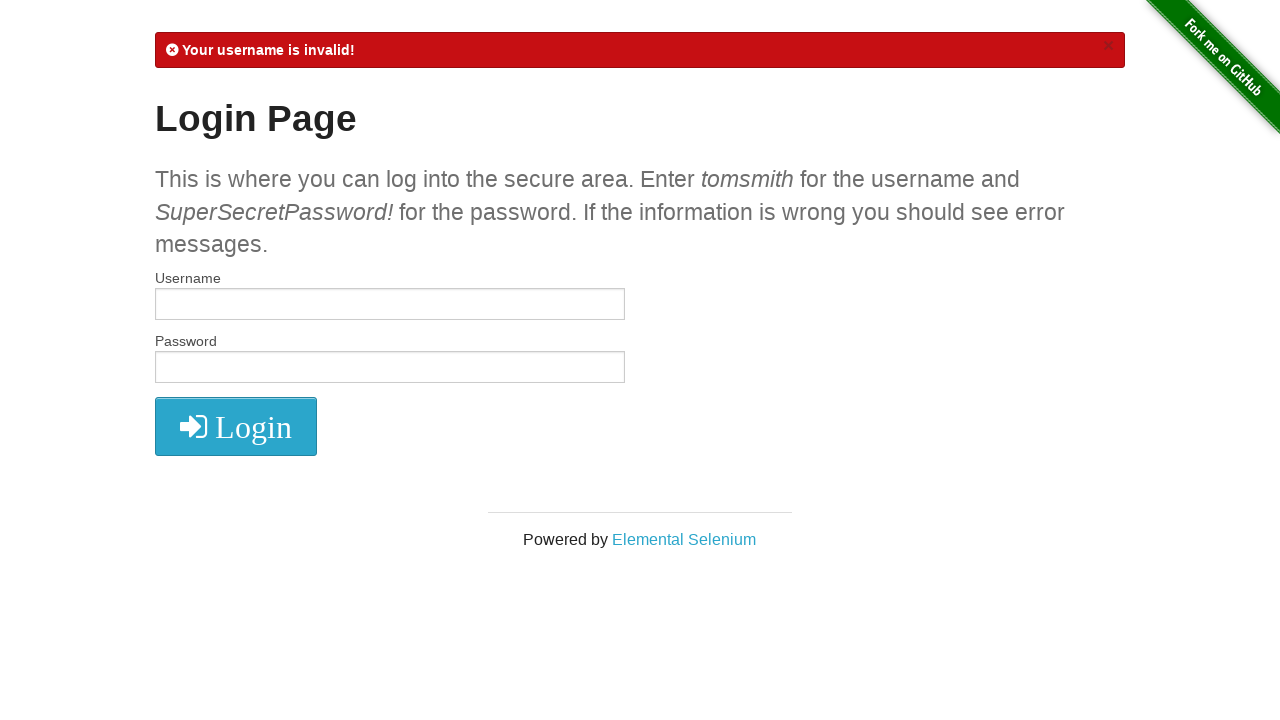

Verified error message is displayed
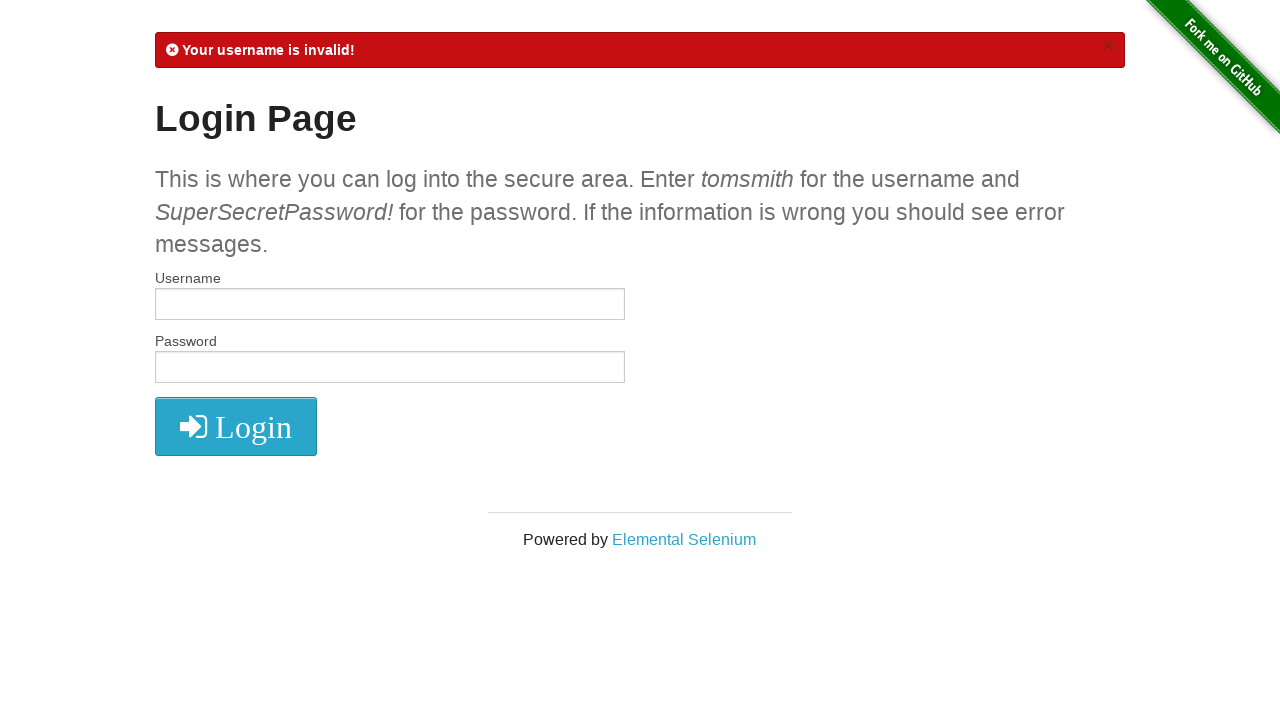

Verified close button is visible
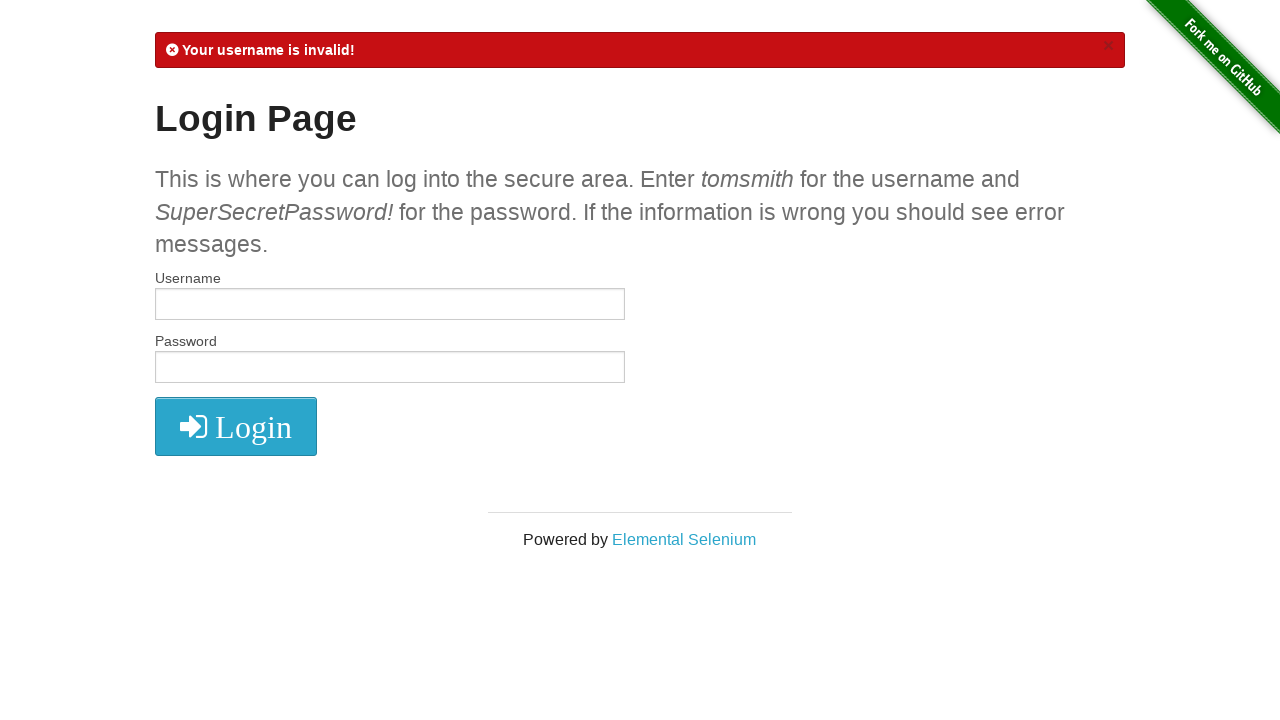

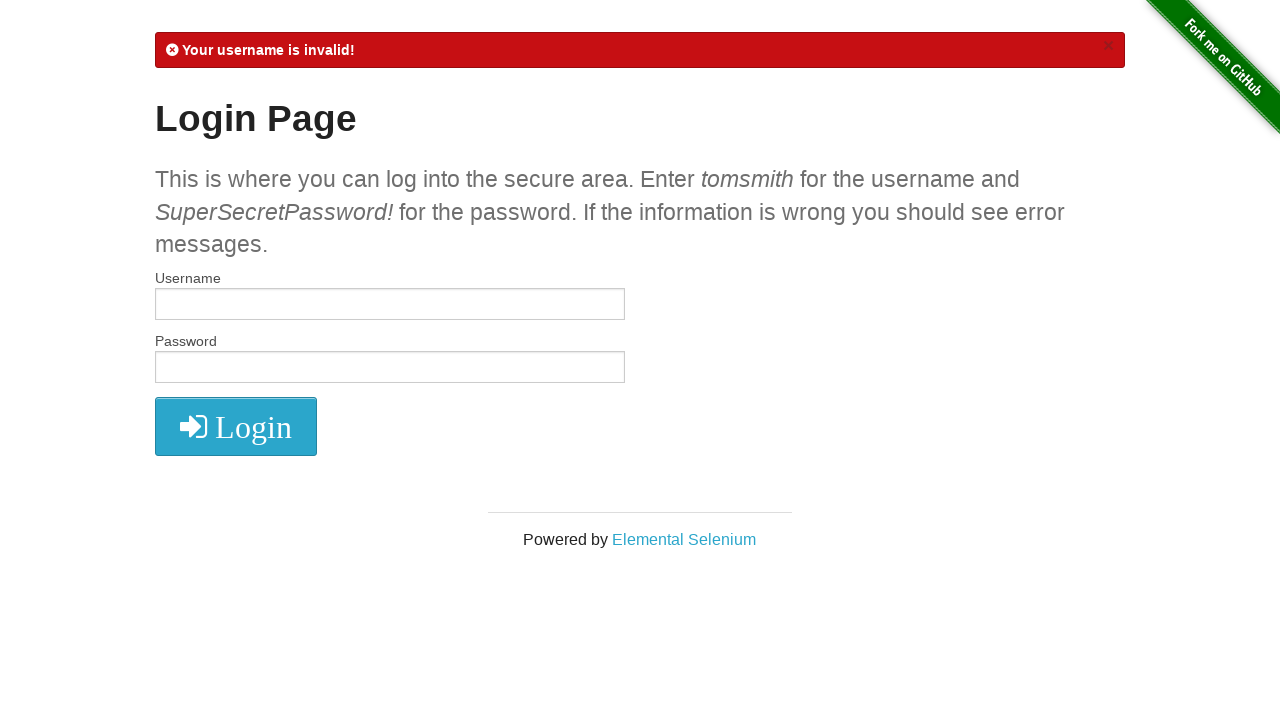